Tests dropdown selection functionality by selecting options using different methods (index, value, visible text) and verifying the dropdown contents

Starting URL: https://the-internet.herokuapp.com/dropdown

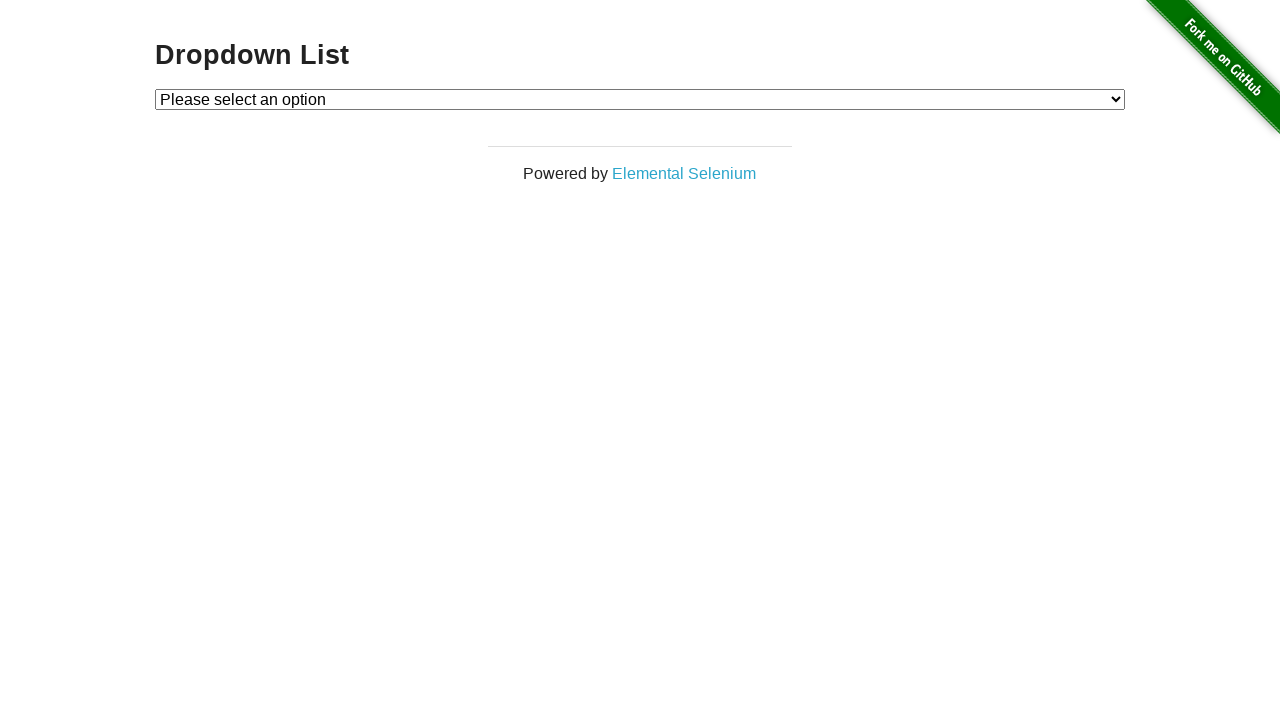

Located the dropdown element with id 'dropdown'
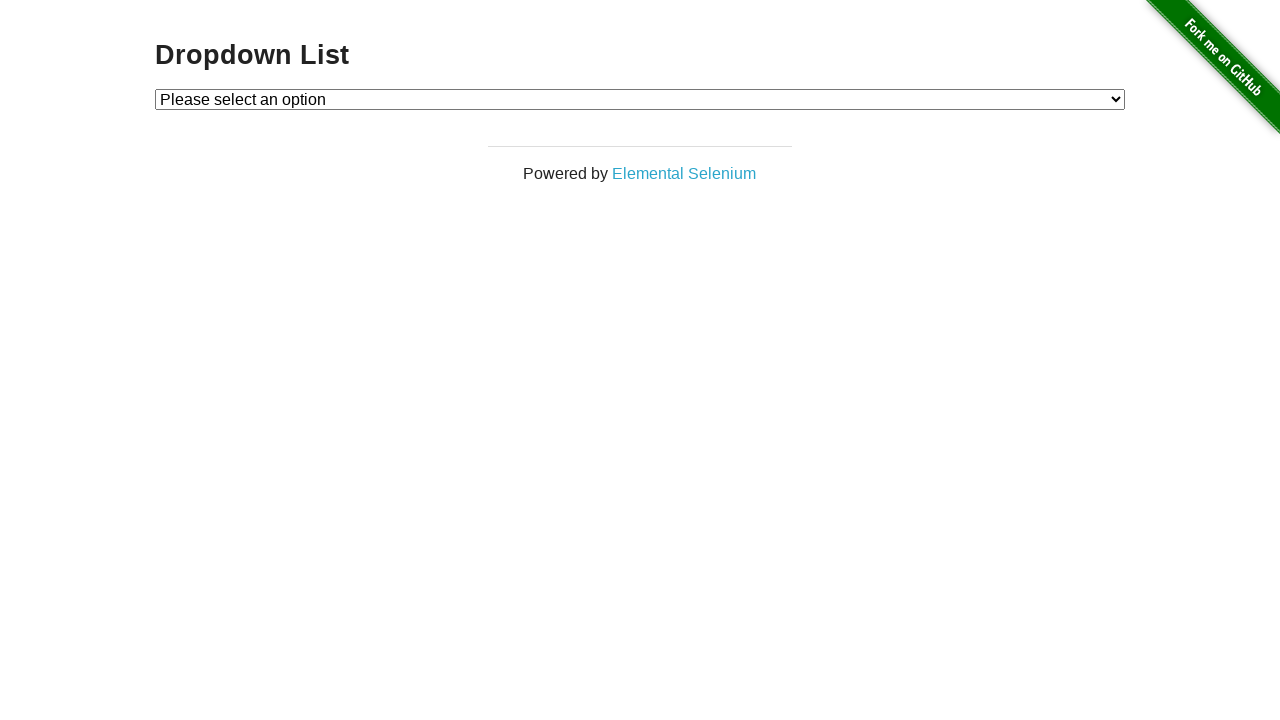

Selected Option 1 using index-based selection on select#dropdown
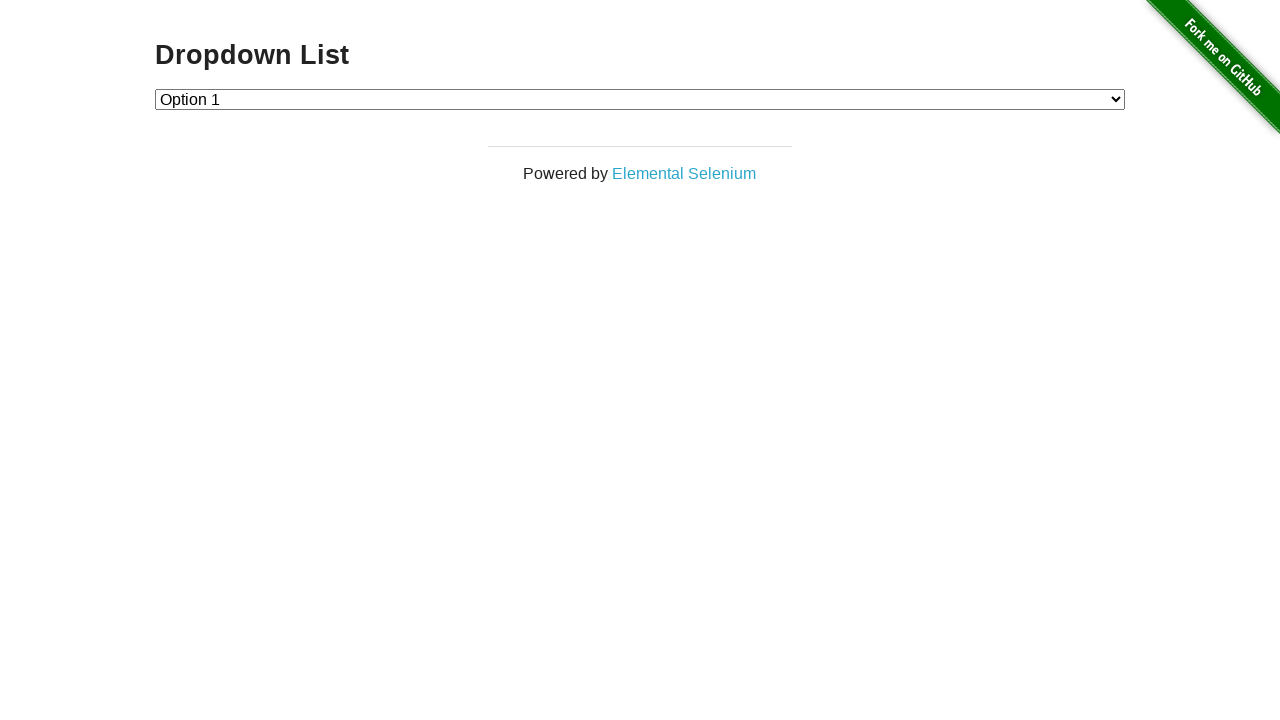

Selected Option 2 using value attribute '2' on select#dropdown
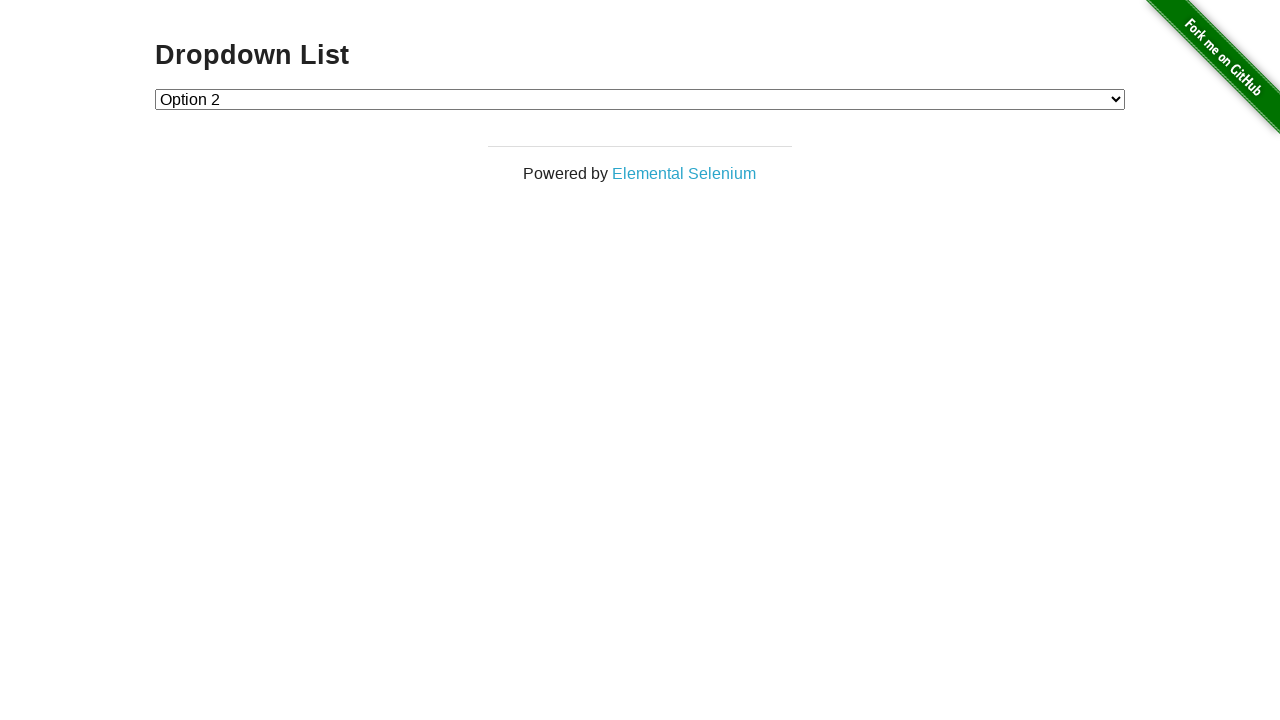

Selected Option 1 using visible text label on select#dropdown
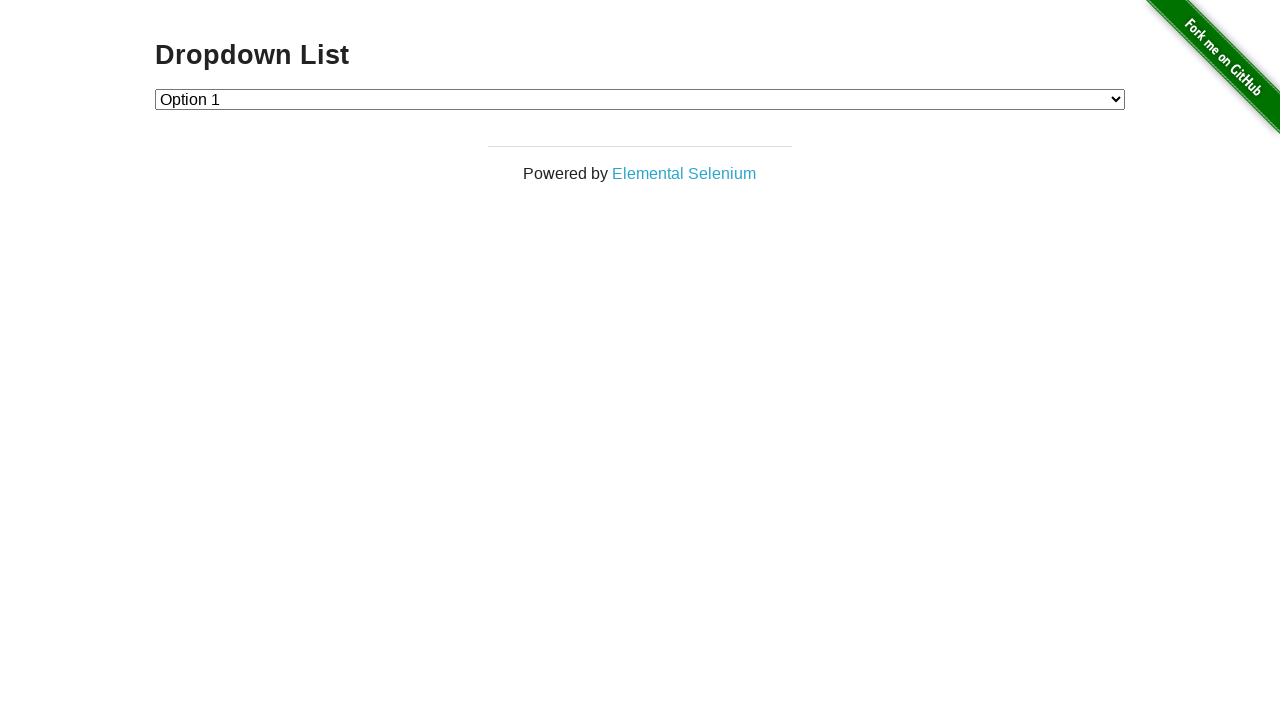

Retrieved all options from the dropdown
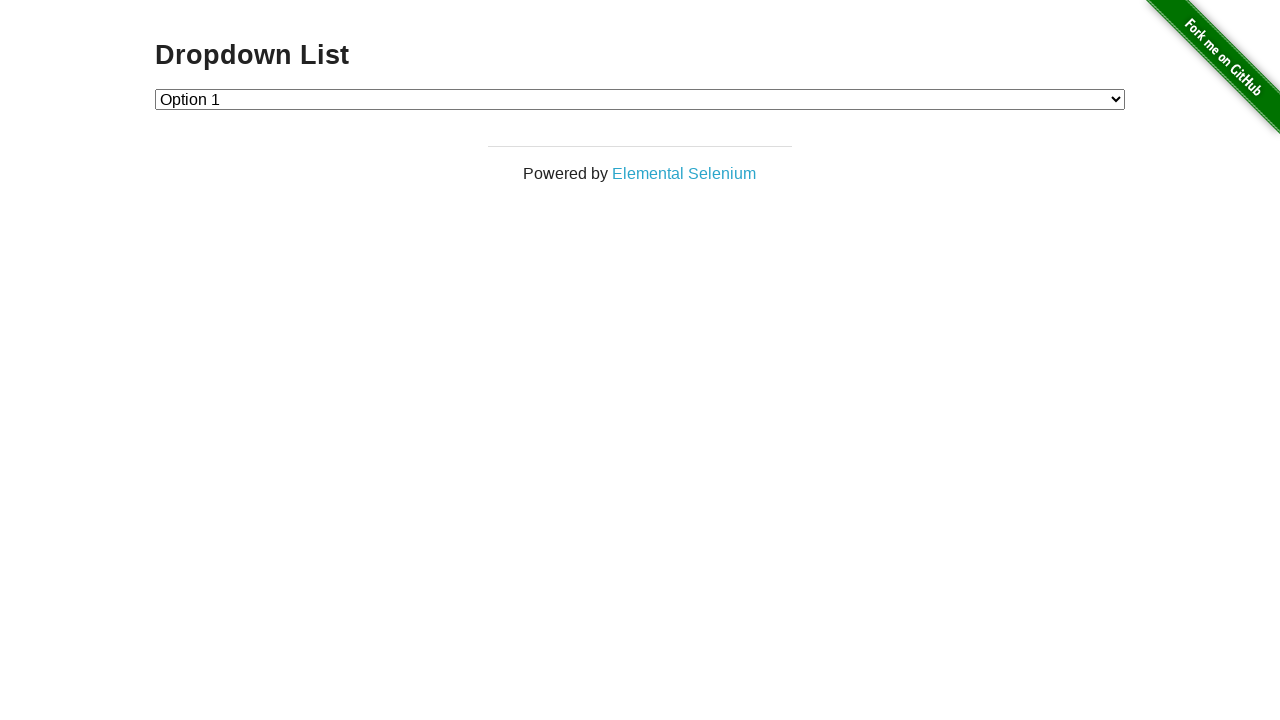

Verified dropdown contains exactly 3 options
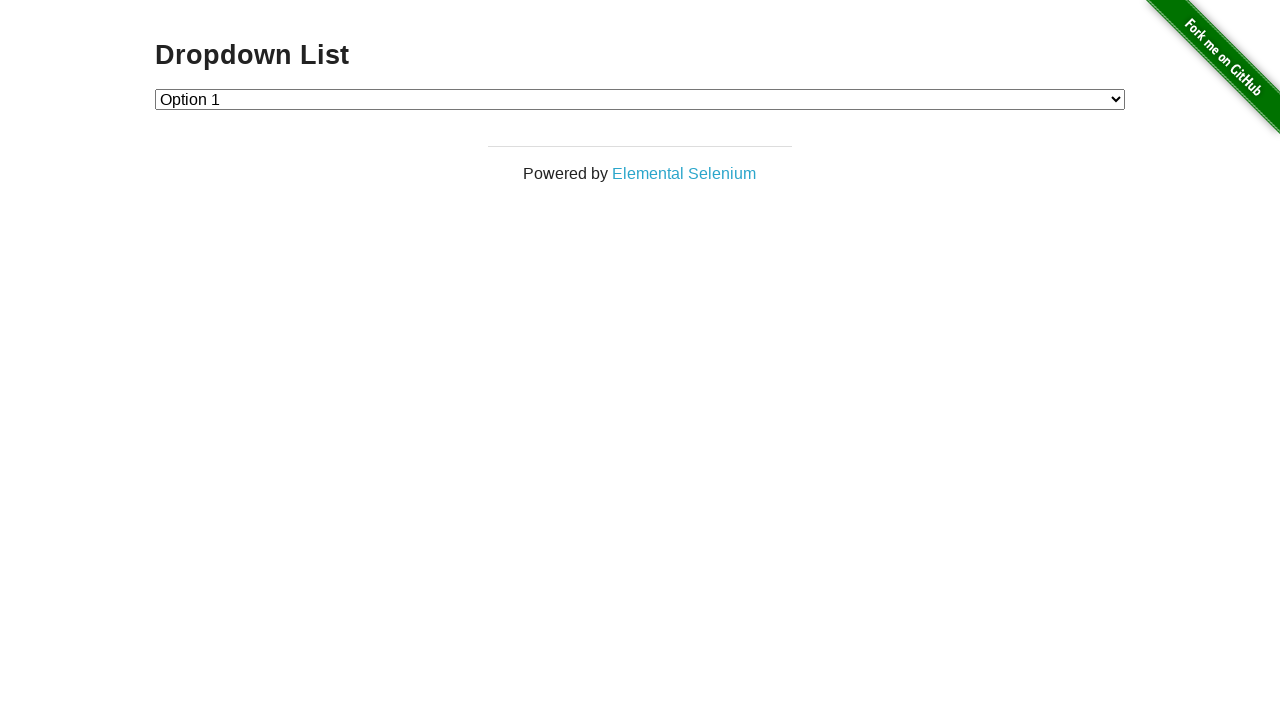

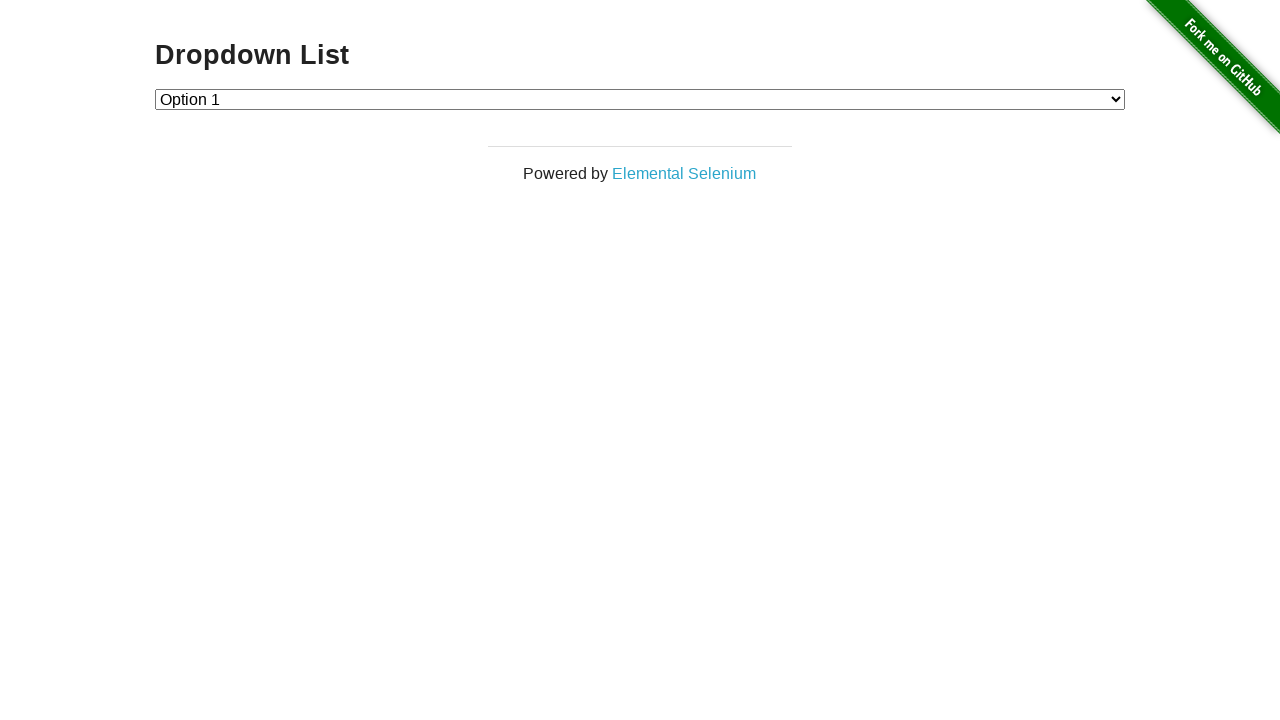